Navigates to the Demoblaze e-commerce demo site and clicks on a product link to view product details.

Starting URL: https://demoblaze.com/index.html

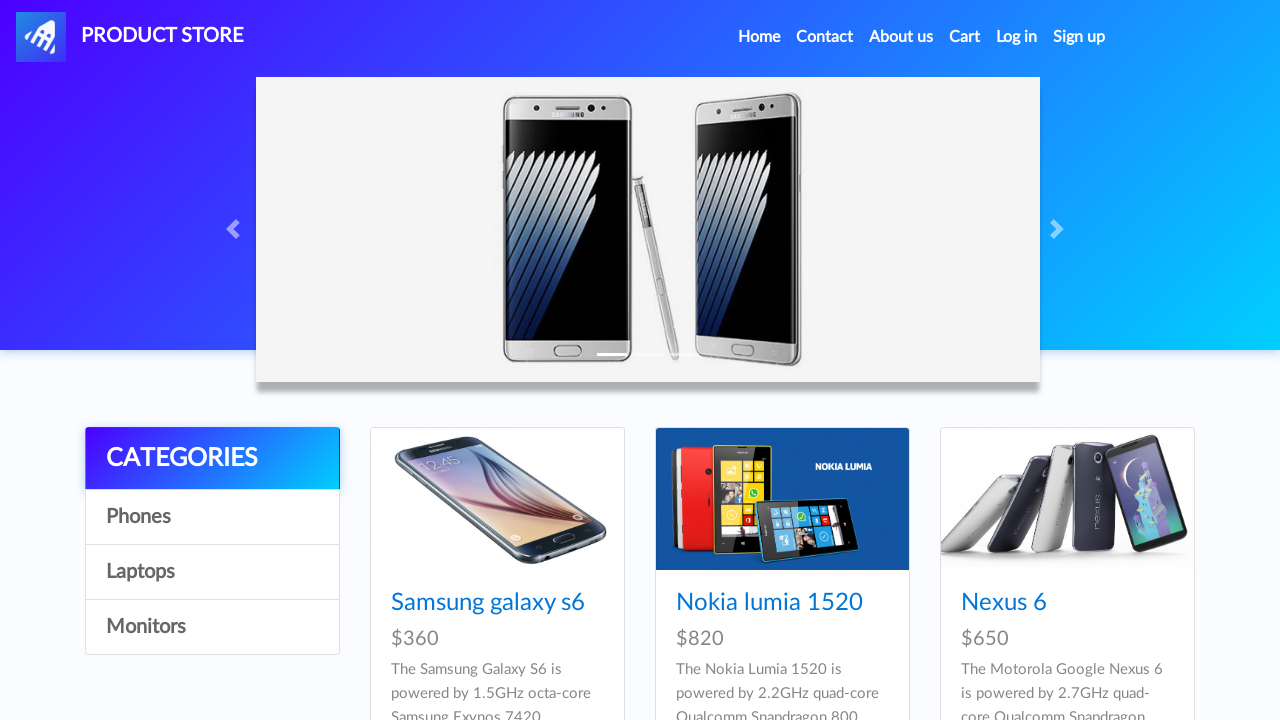

Clicked on a product link to view product details at (488, 603) on .hrefch
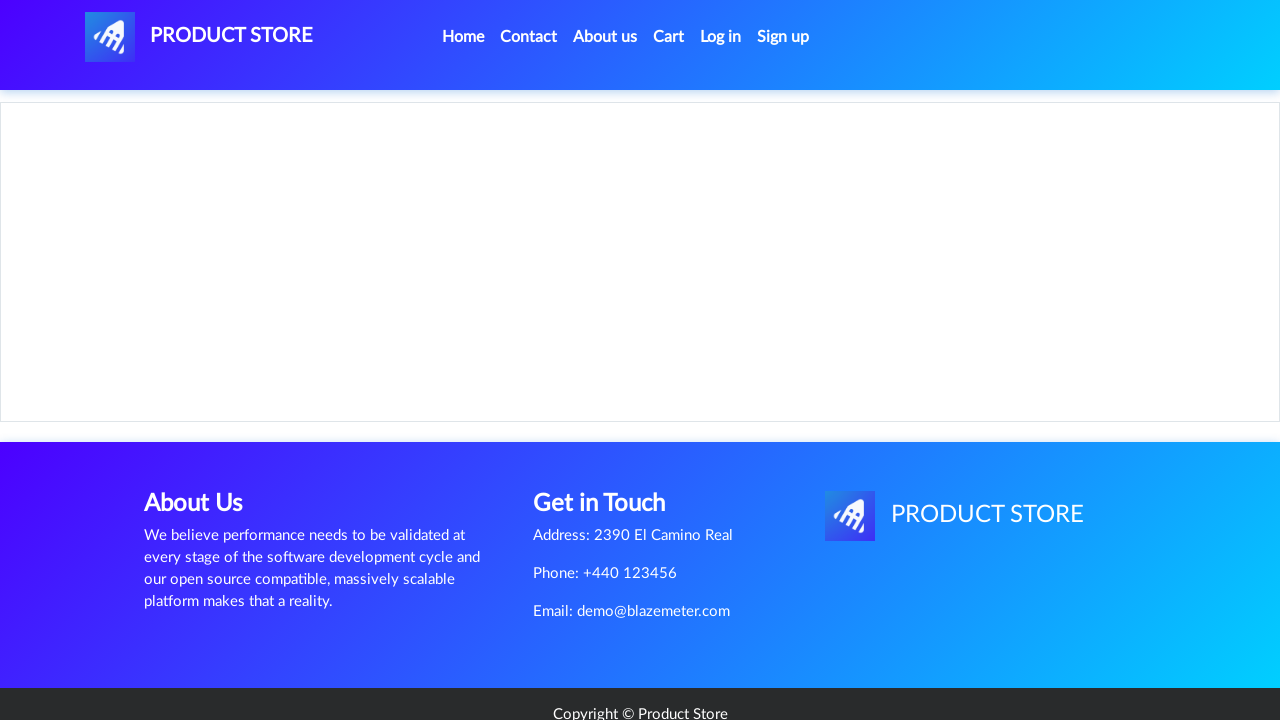

Product details page loaded successfully
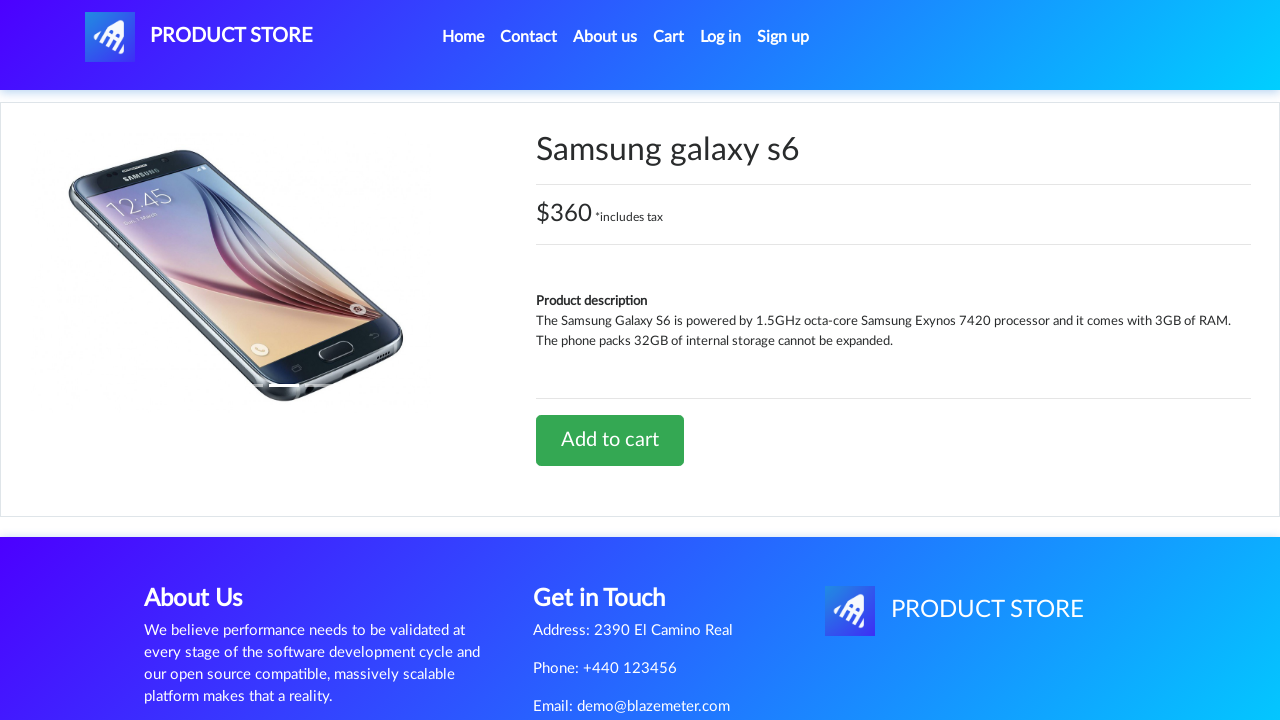

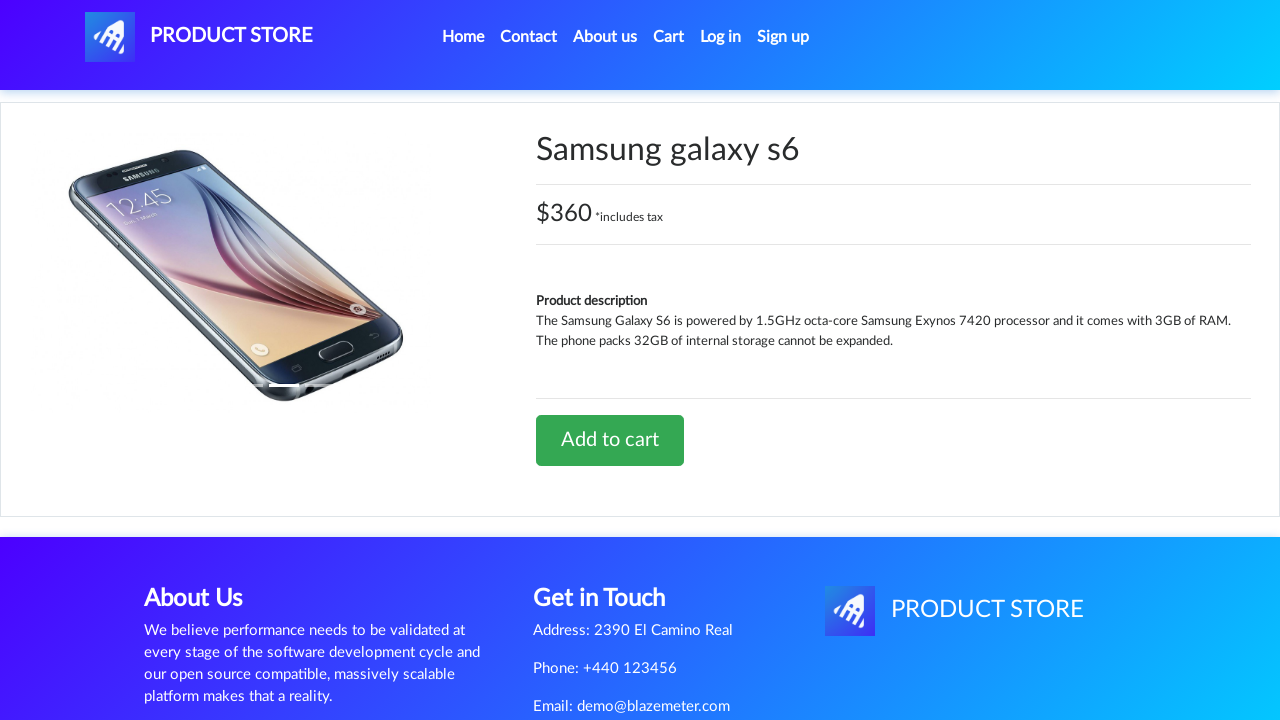